Tests multi-select listbox by selecting all available items

Starting URL: https://www.letskodeit.com/practice

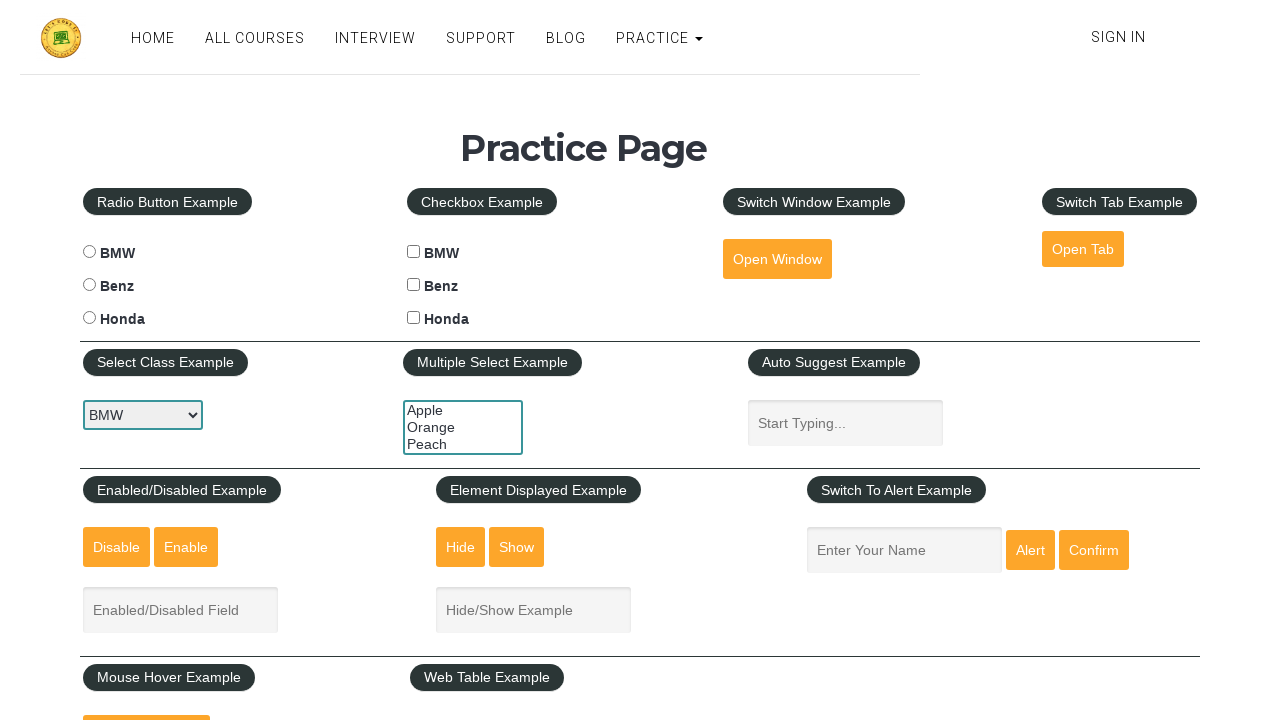

Located the multi-select listbox element
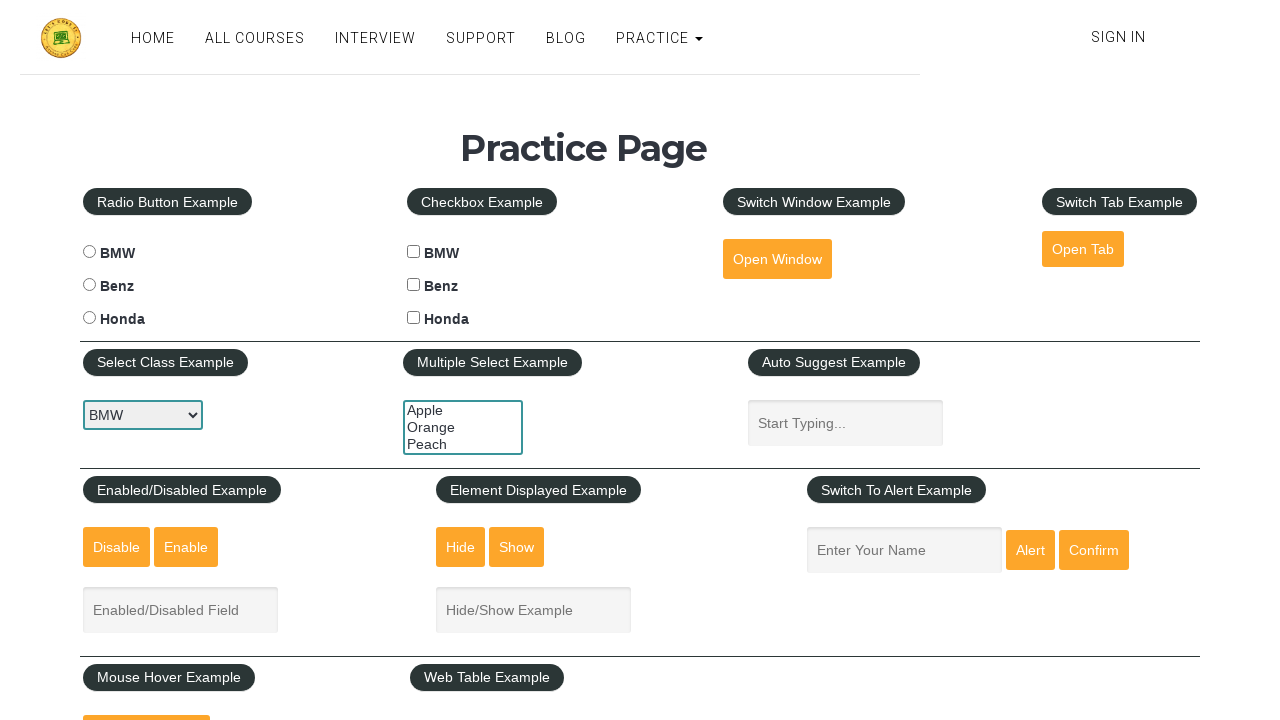

Retrieved all available options from the multi-select listbox
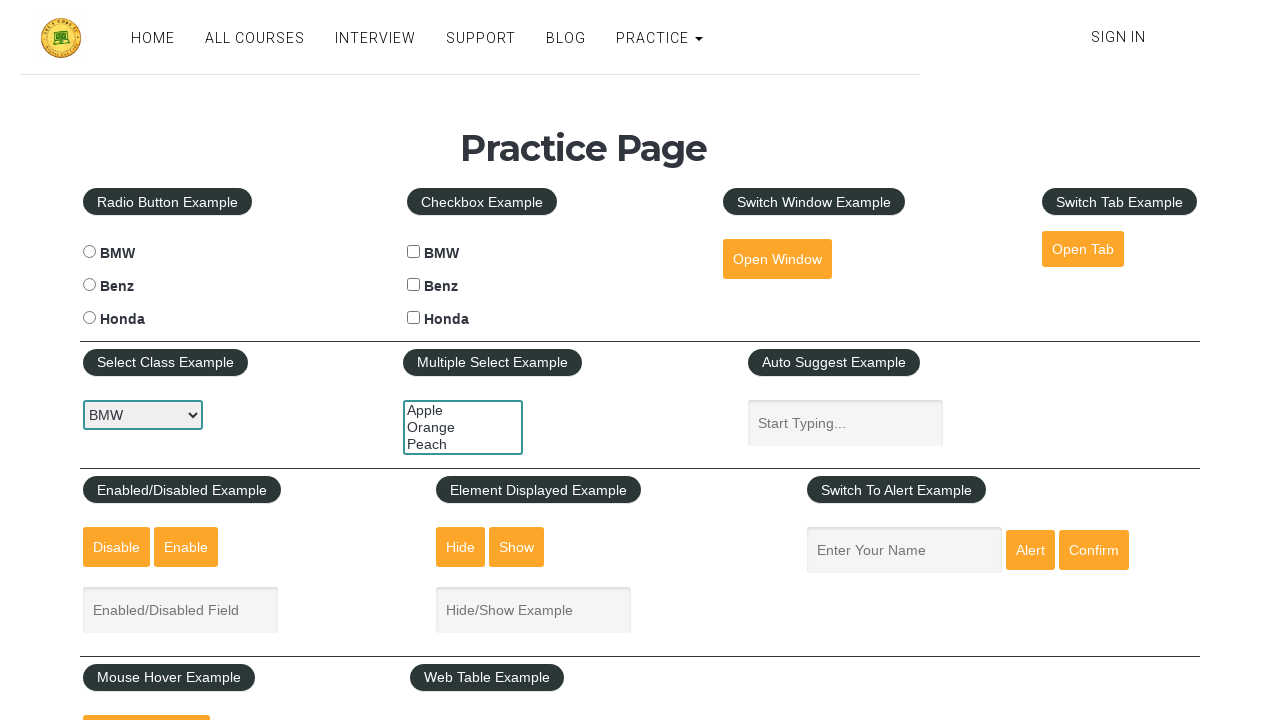

Selected all available items in the multi-select listbox on #multiple-select-example
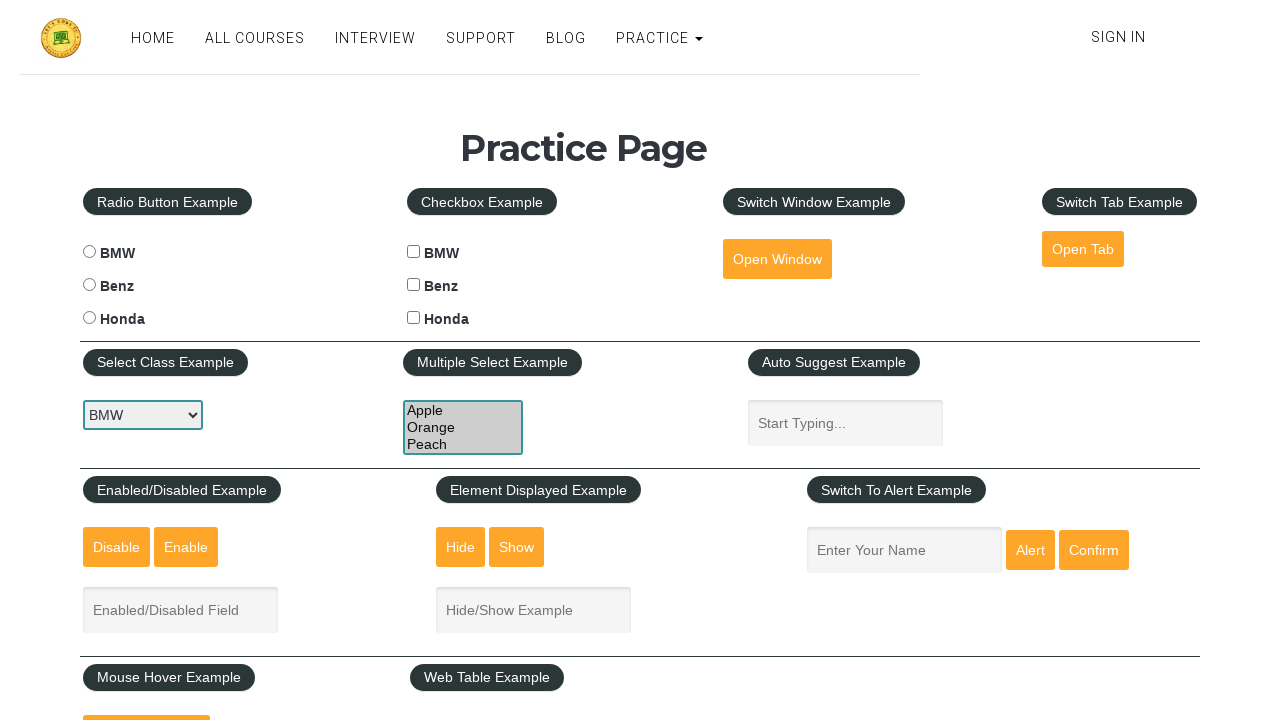

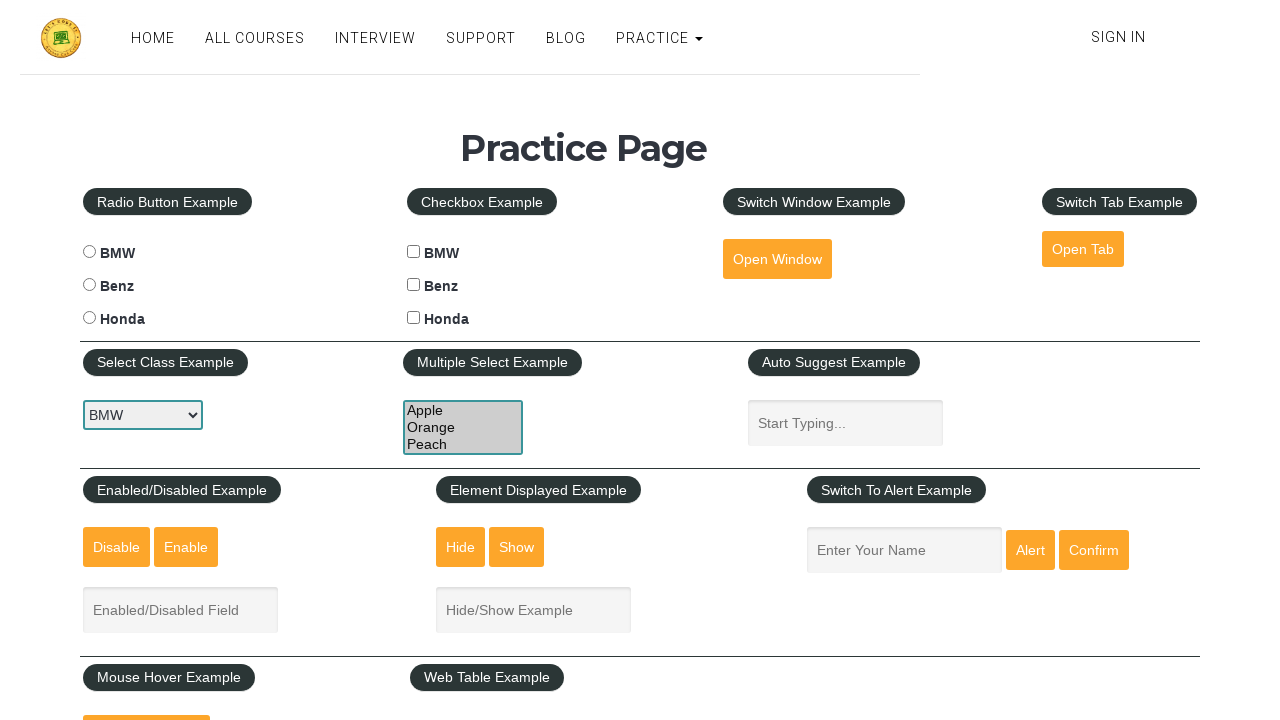